Tests the search functionality on an e-commerce playground site by typing a search query into the search input field

Starting URL: https://ecommerce-playground.lambdatest.io/

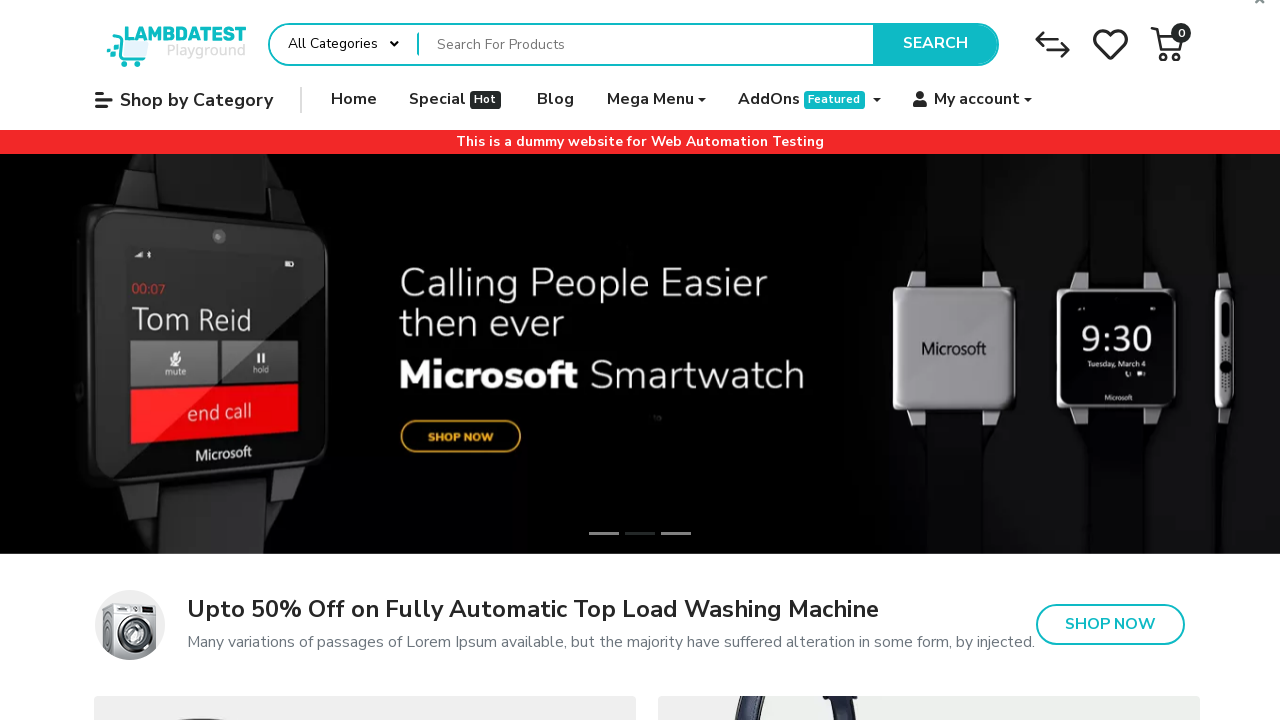

Clicked on the search input field at (646, 44) on #entry_217822 input[type='text'], input[placeholder*='Search']
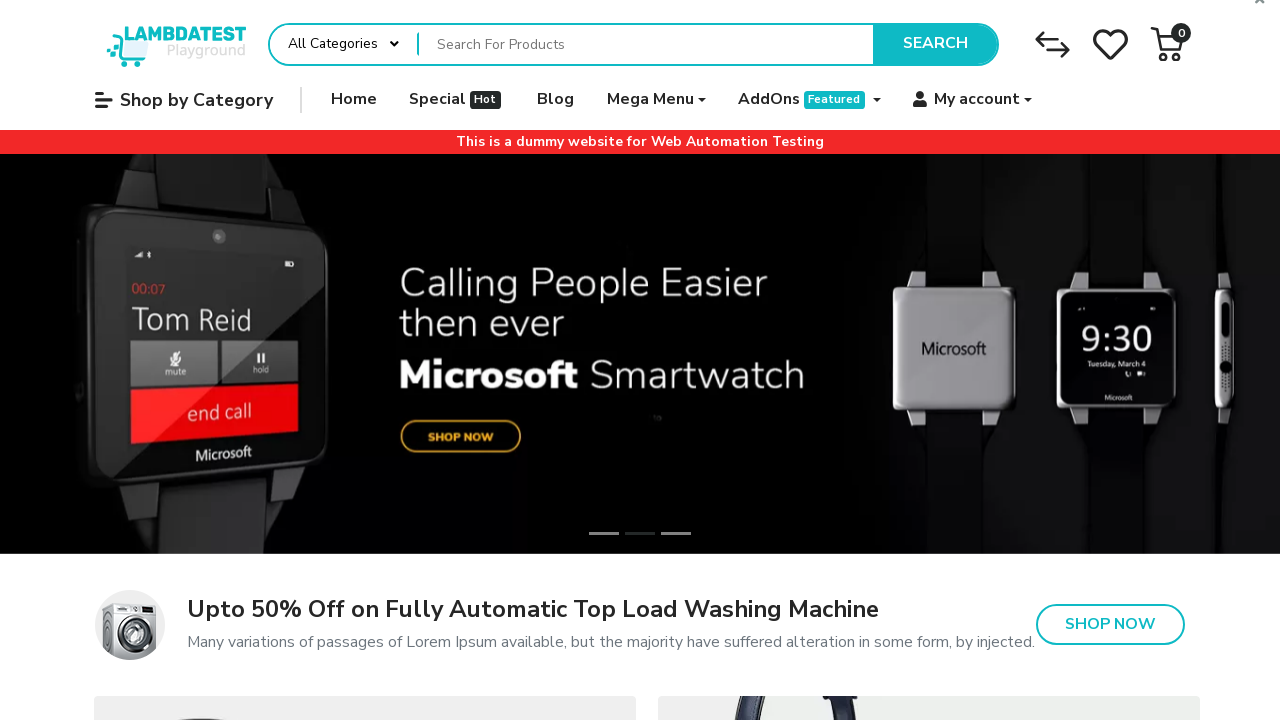

Typed 'Apple' into the search input field on #entry_217822 input[type='text'], input[placeholder*='Search']
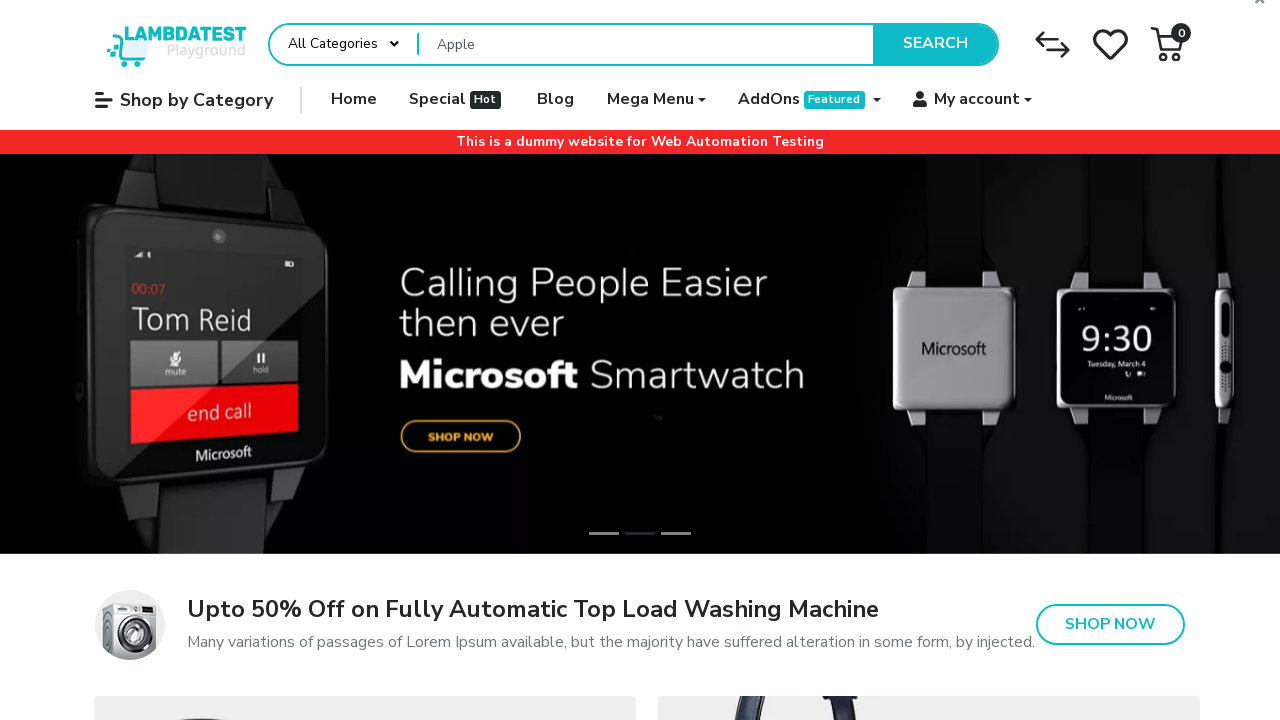

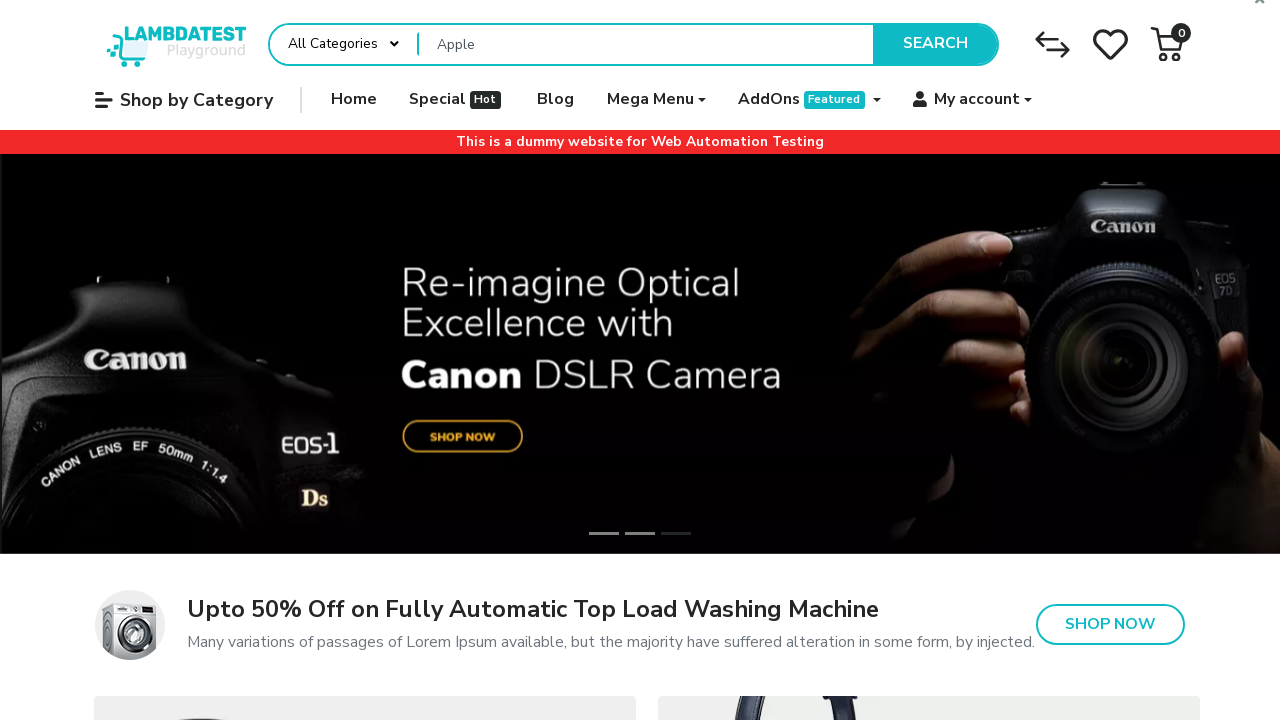